Tests popup window functionality by scrolling to a link that opens a popup window and clicking it.

Starting URL: http://omayo.blogspot.com/

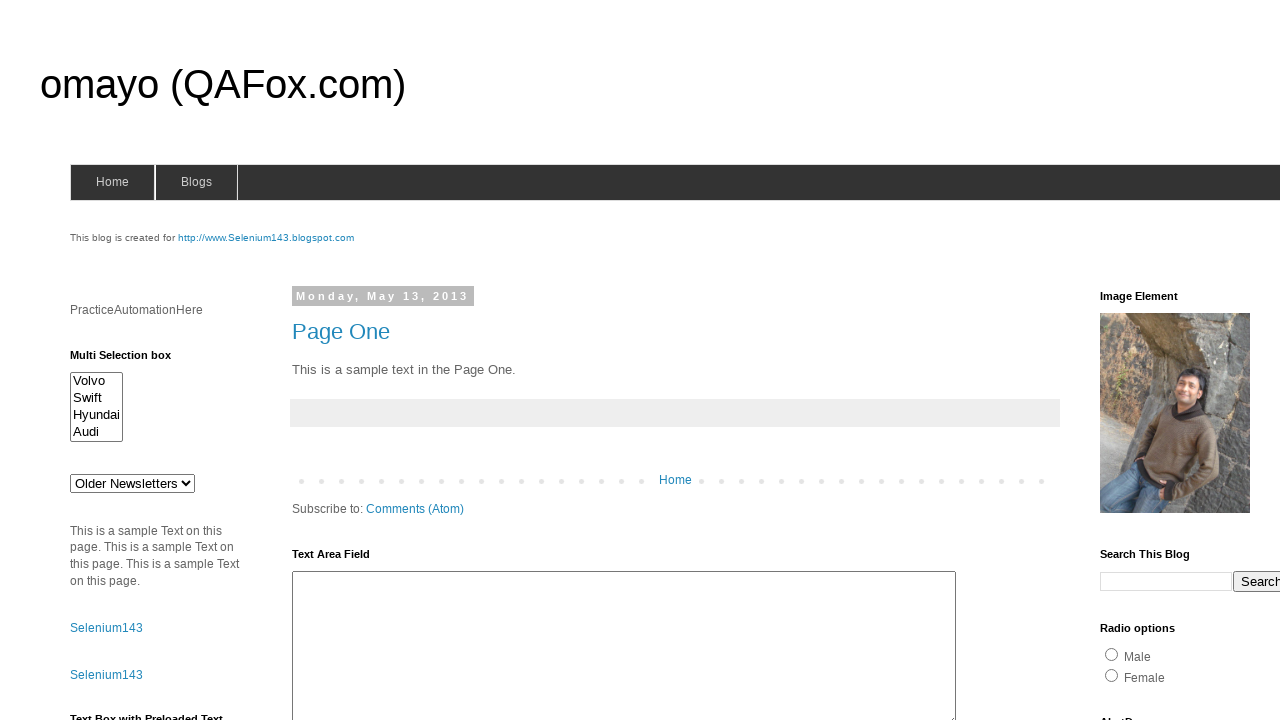

Located popup window link element
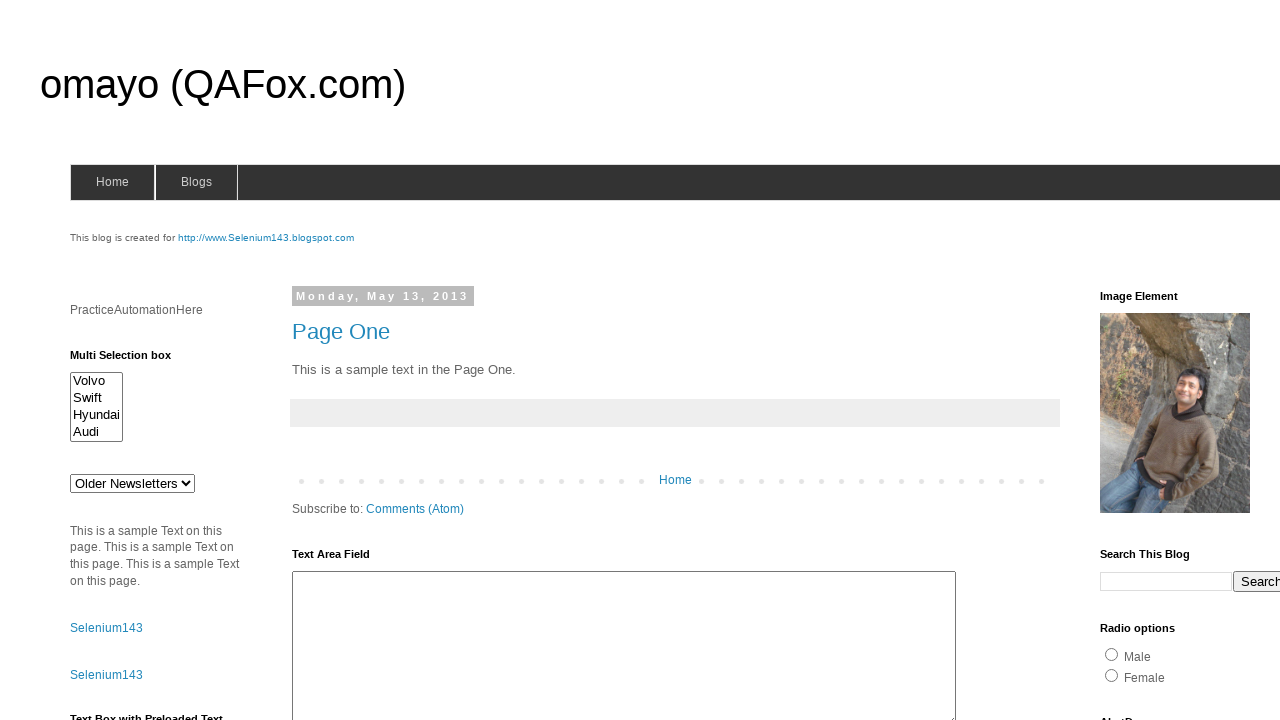

Scrolled popup link into view
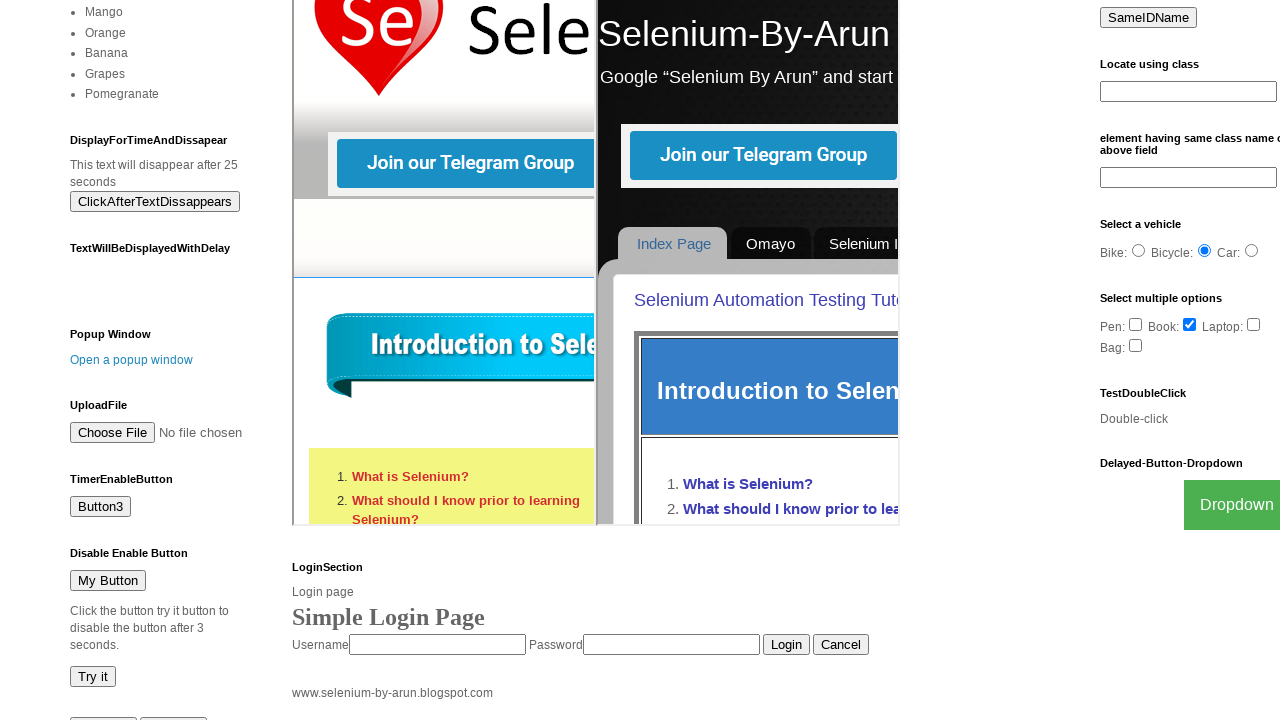

Waited for scroll animation to complete
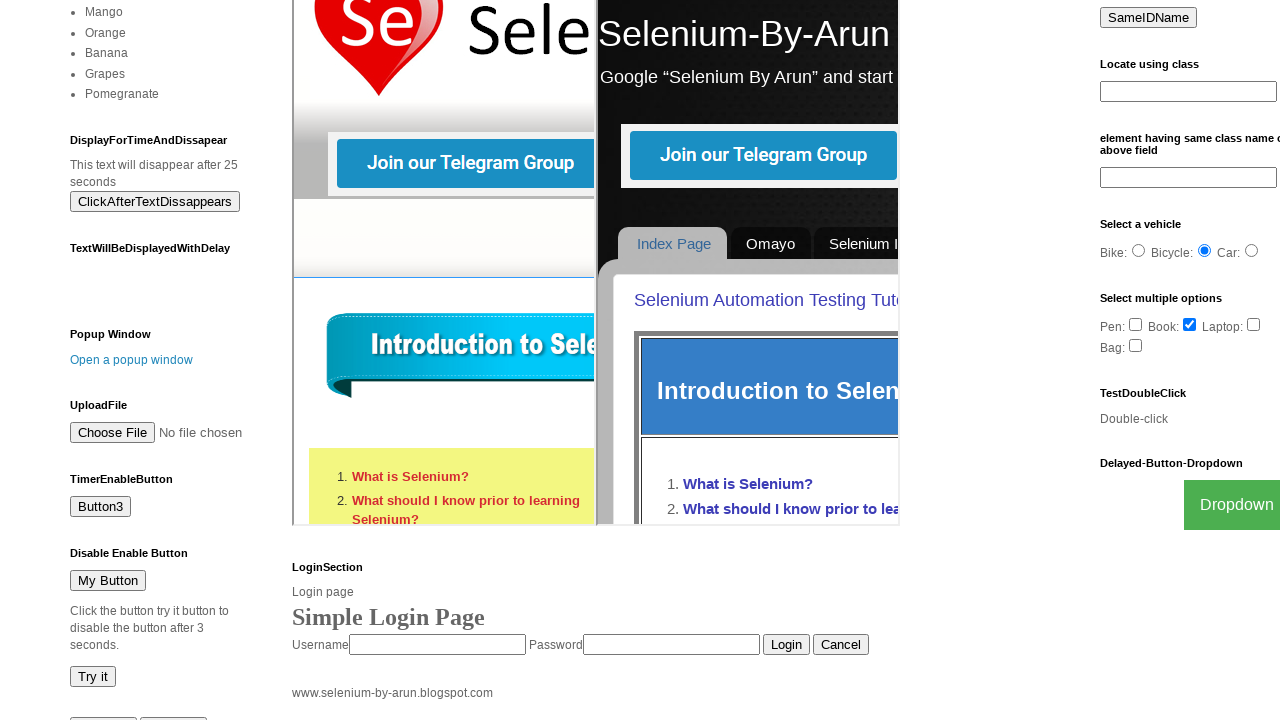

Clicked popup window link to trigger popup at (132, 360) on text=Open a popup window
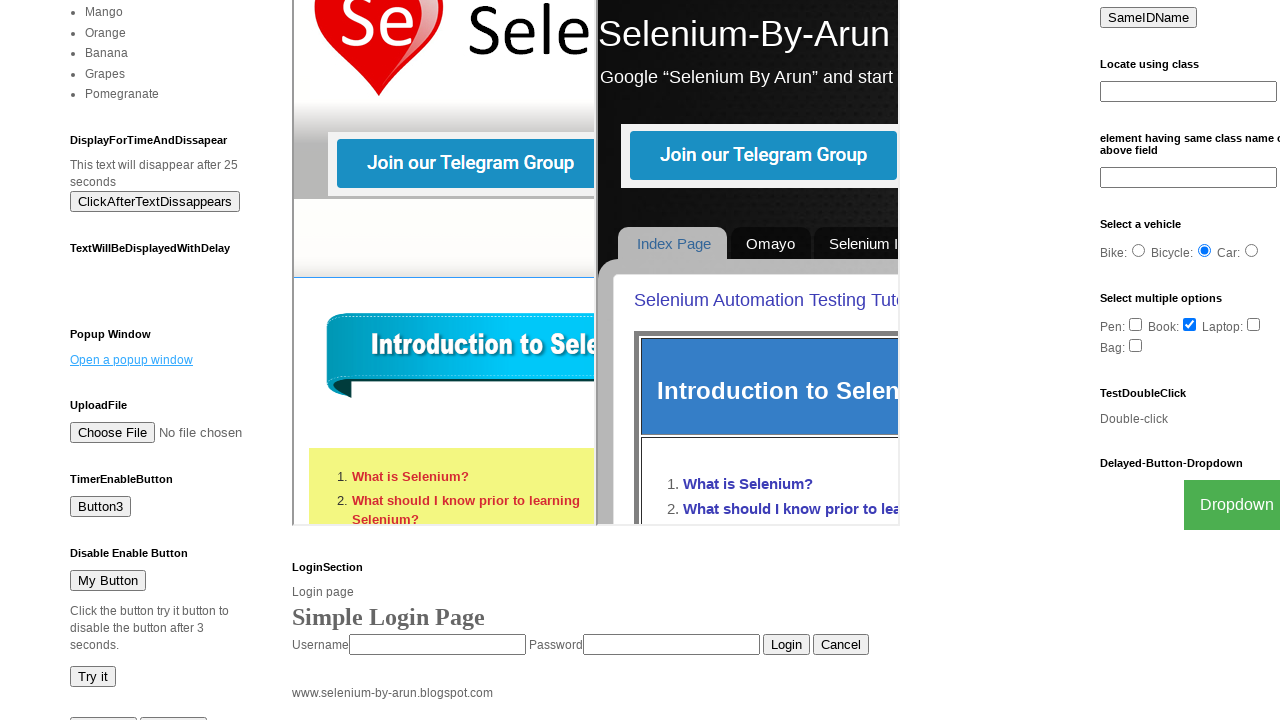

Waited for popup window to open
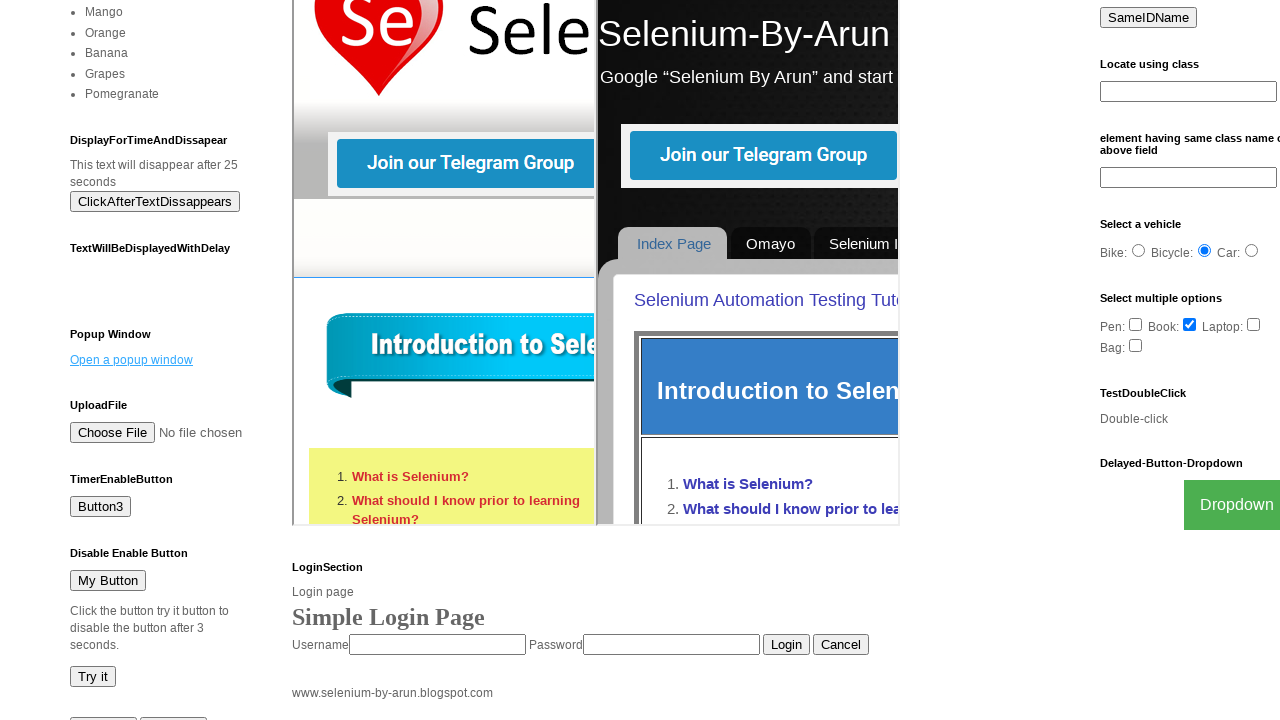

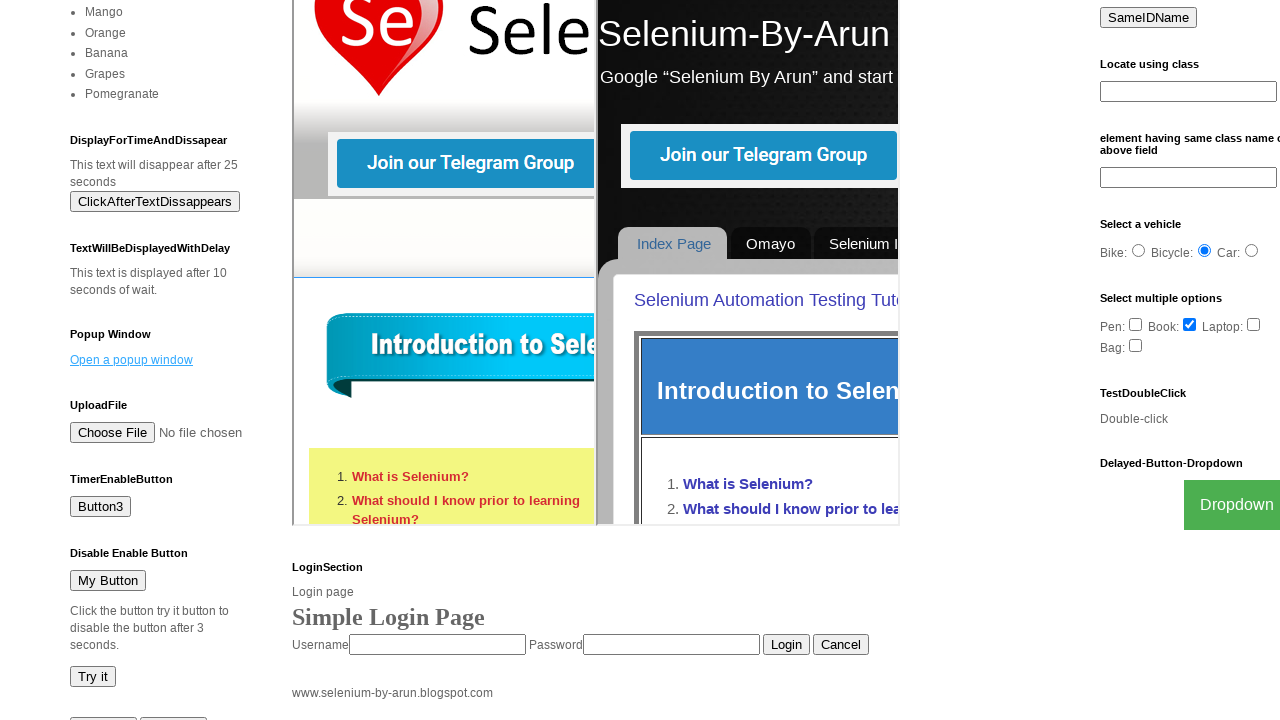